Tests Challenging DOM page by navigating to it and searching for specific table content

Starting URL: http://the-internet.herokuapp.com/

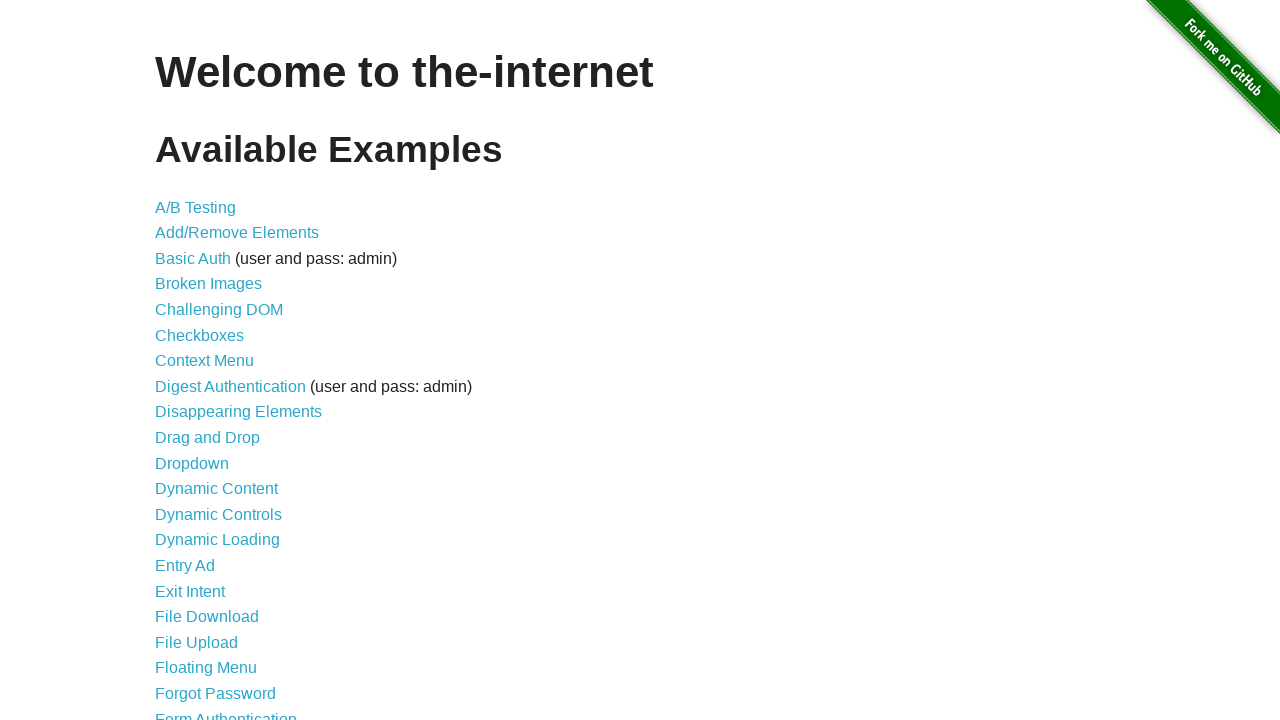

Clicked on Challenging DOM link at (219, 310) on text=Challenging DOM
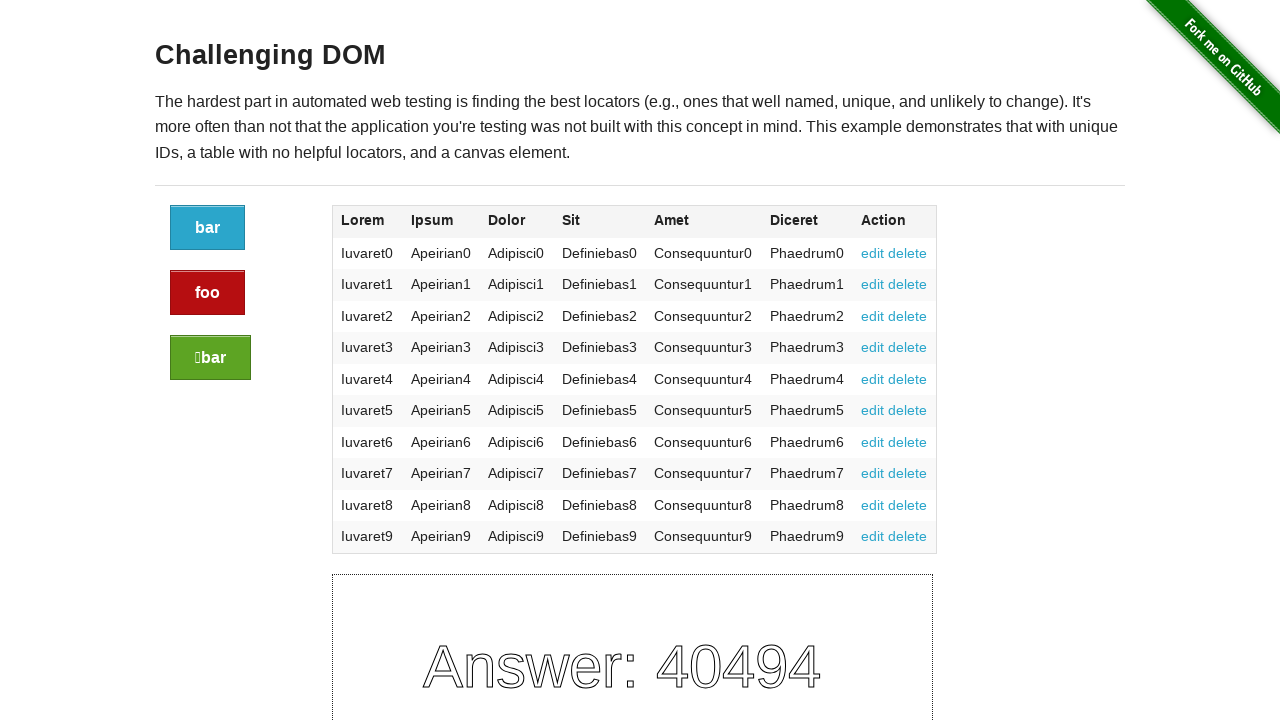

Navigated to challenging_dom page
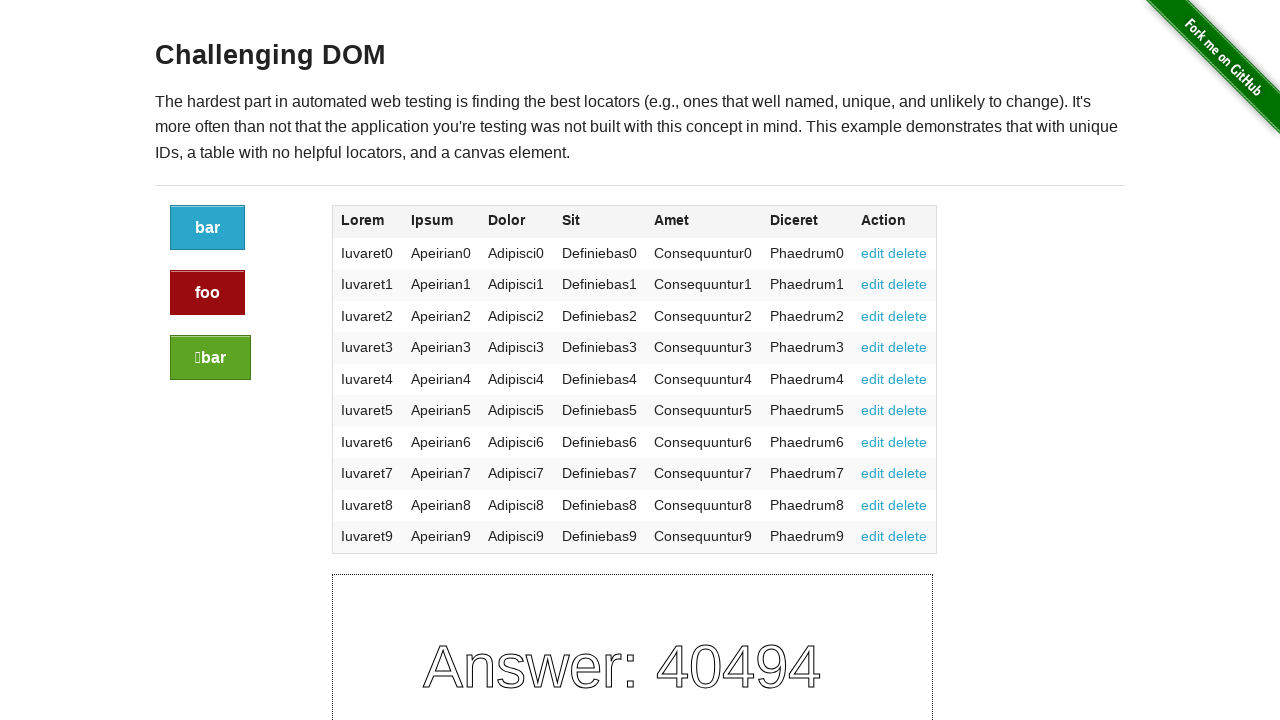

Table body loaded on Challenging DOM page
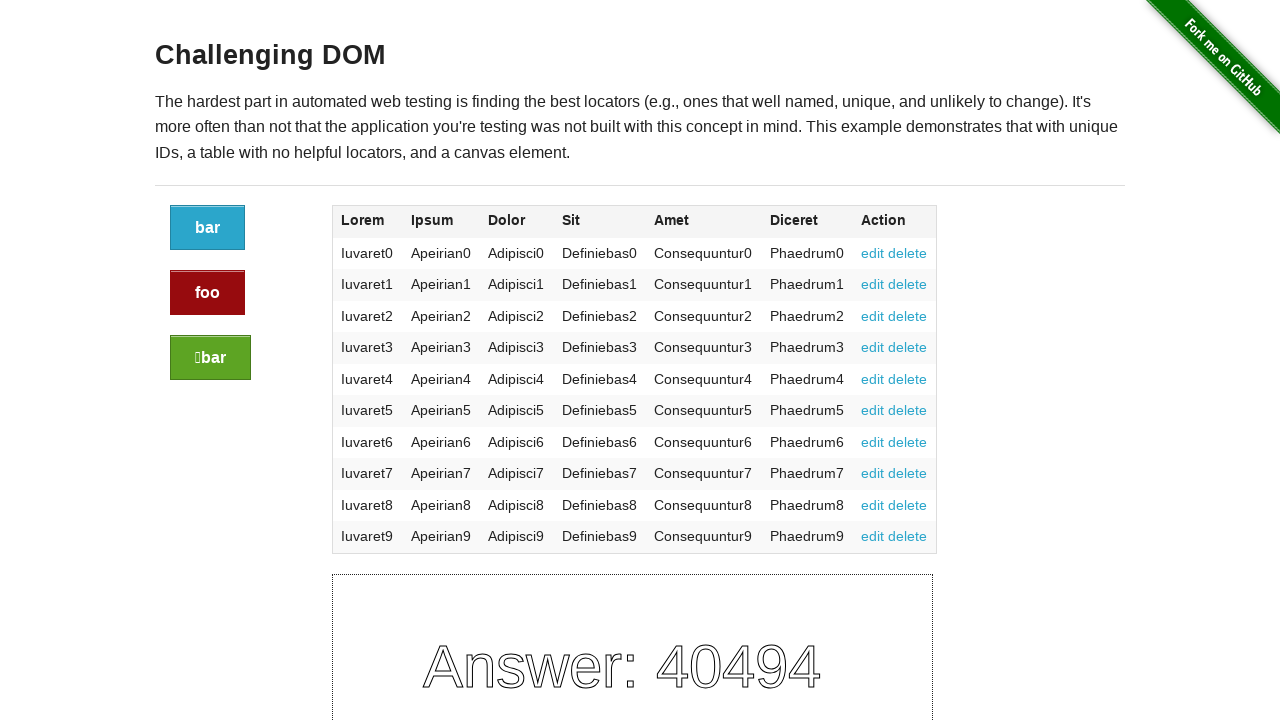

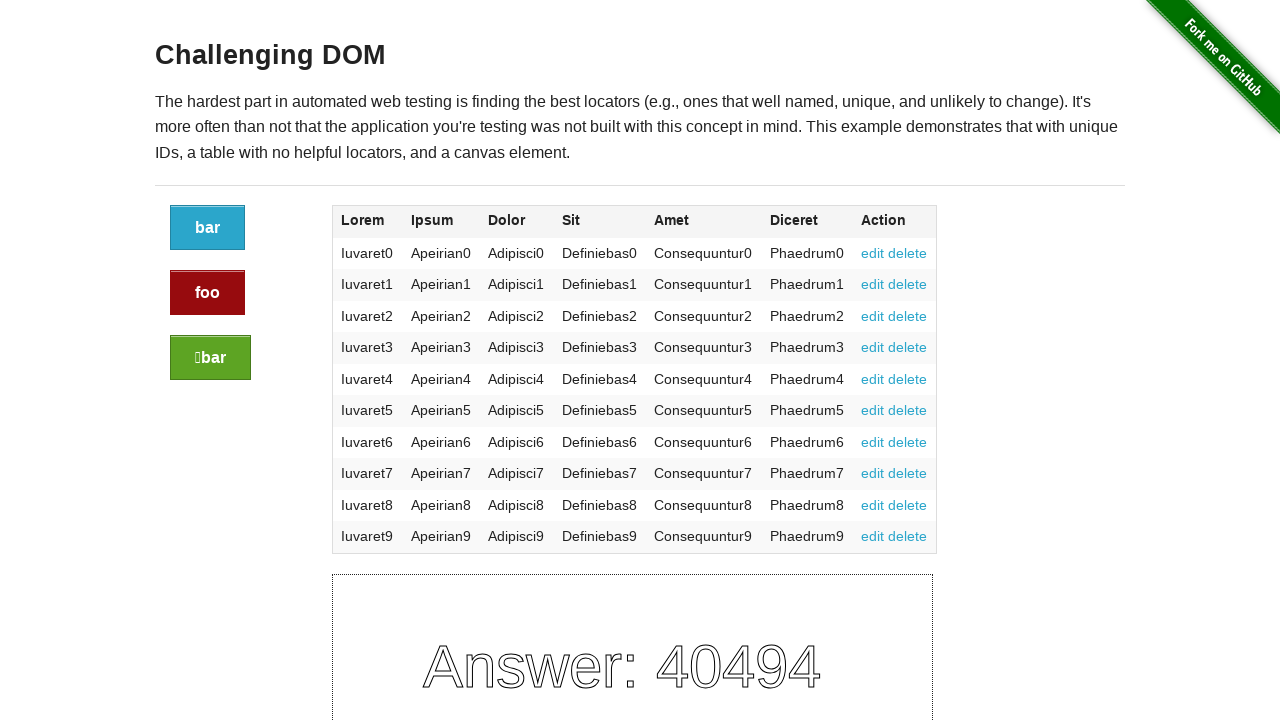